Tests enabling and disabling text boxes on a page by using JavaScript to manipulate the 'disabled' attribute of form input fields.

Starting URL: http://only-testing-blog.blogspot.in/2013/11/new-test.html

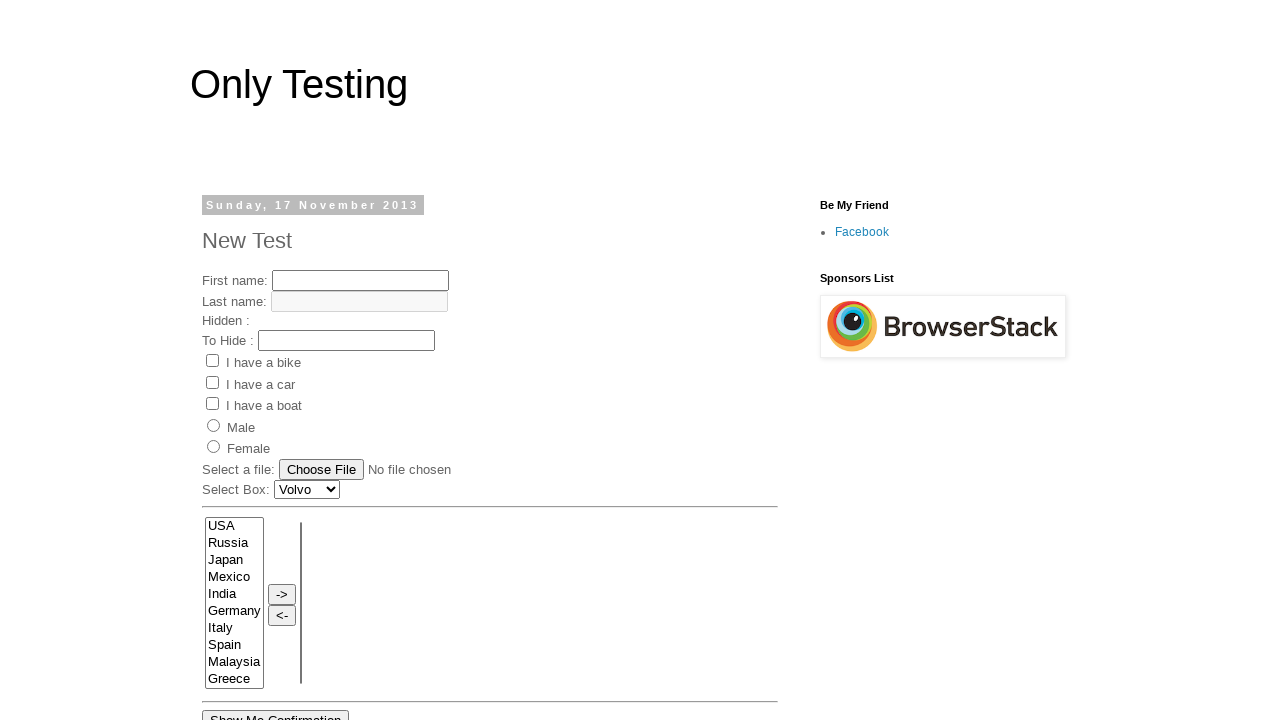

Waited for fname input field to be present
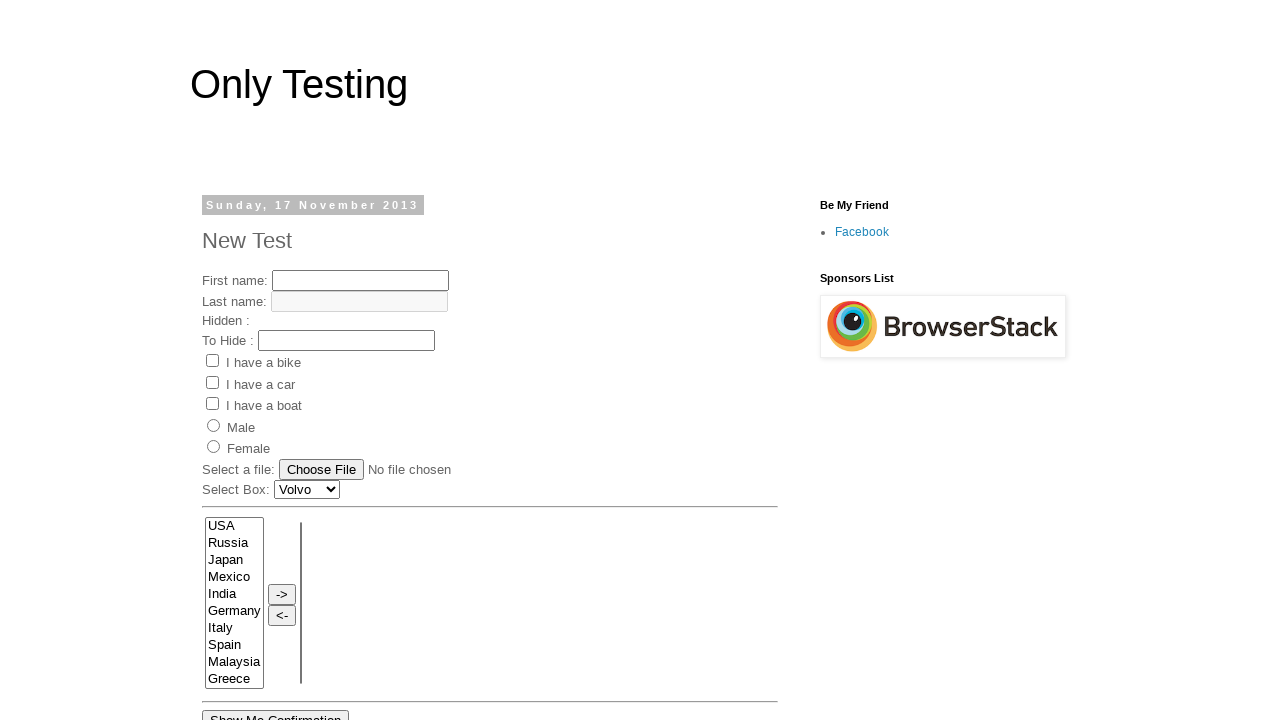

Disabled the fname text box using JavaScript
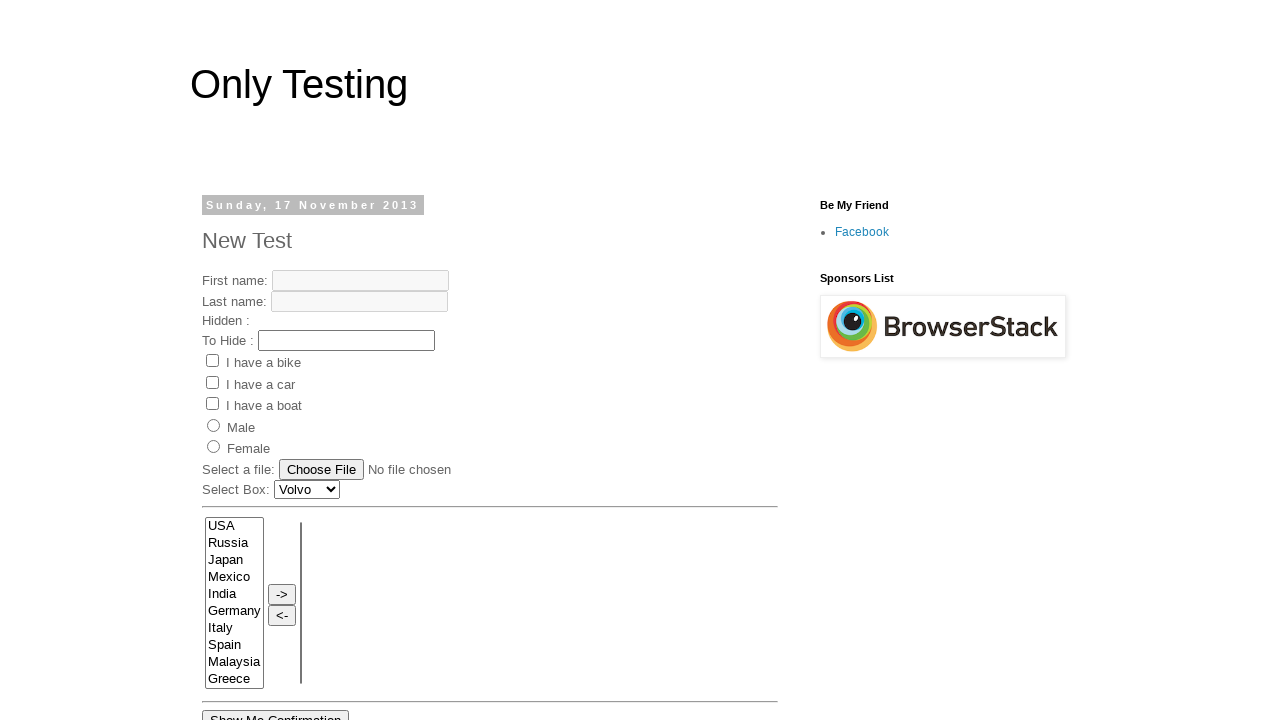

Enabled the lname text box using JavaScript
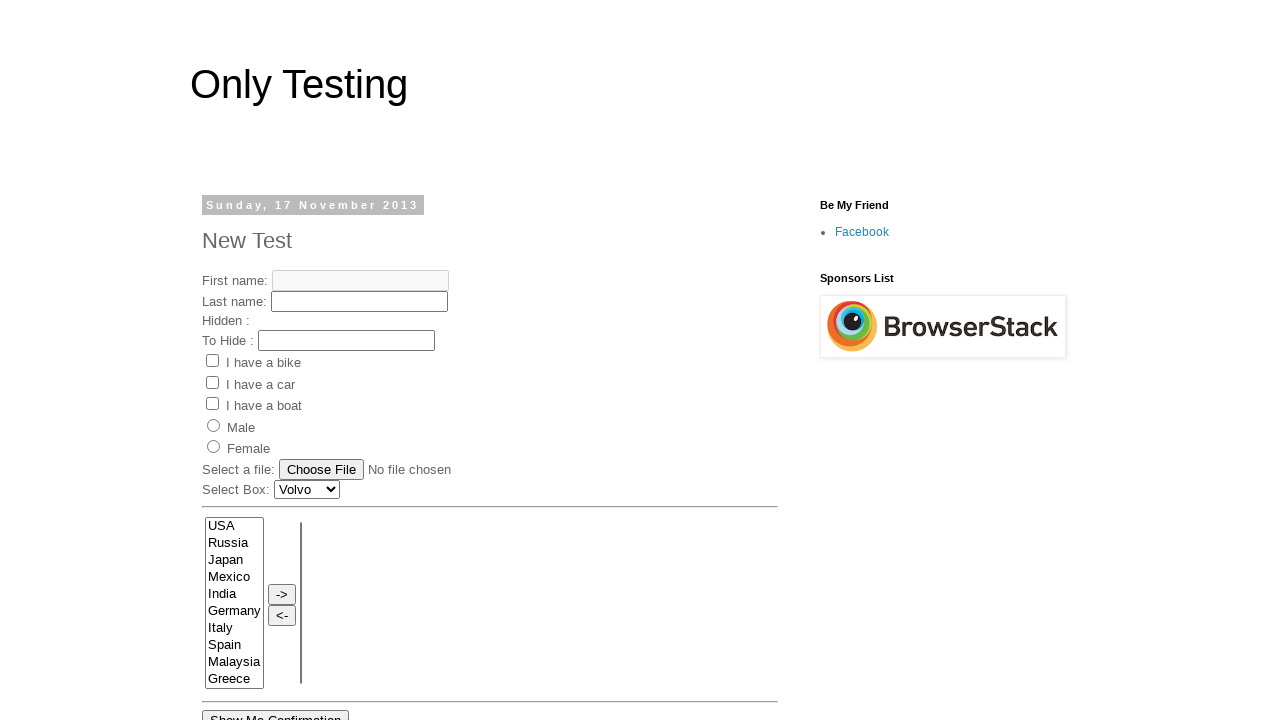

Verified that fname input is disabled
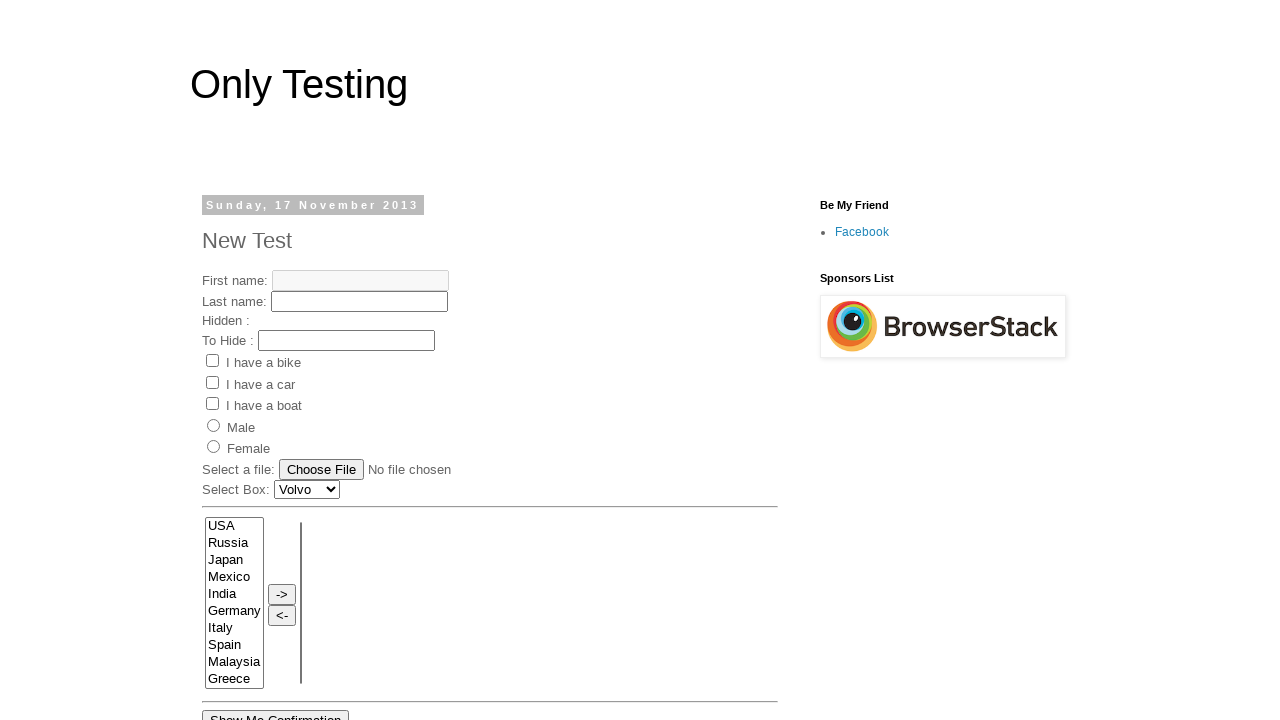

Verified that lname input is enabled
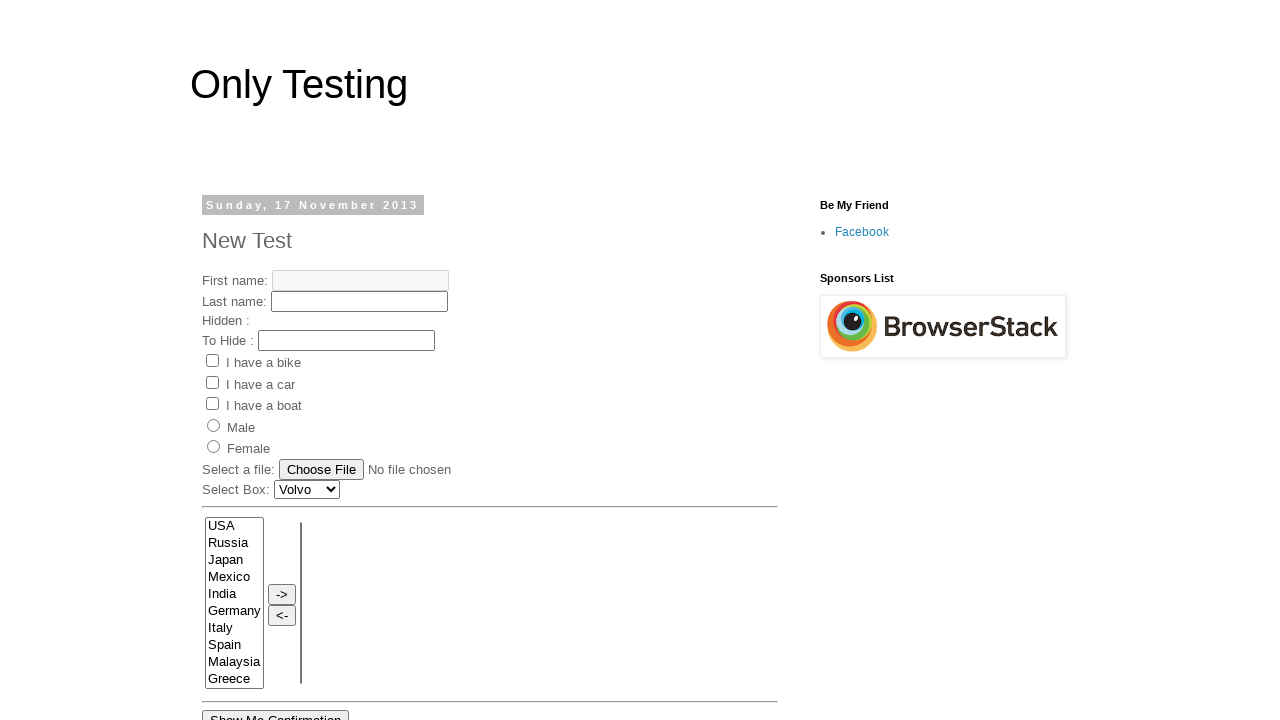

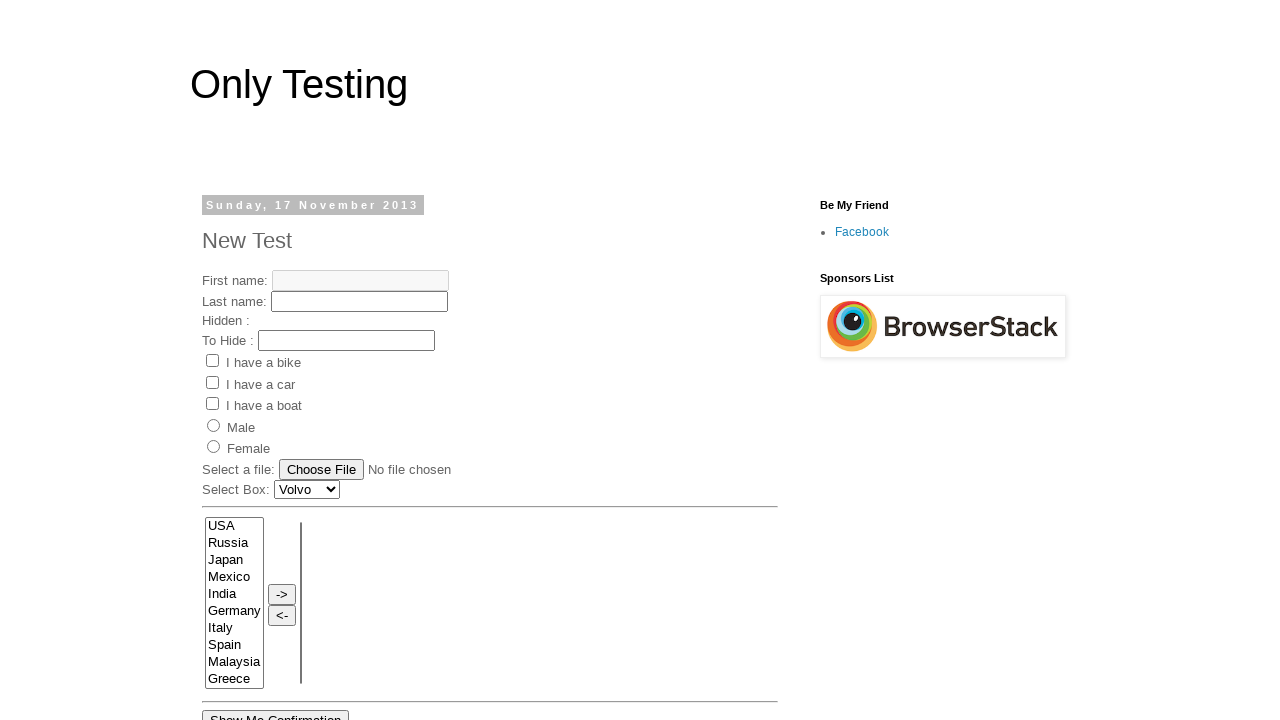